Navigates to a data table design examples page and verifies that the web table with rows and columns is loaded and visible.

Starting URL: https://ninjatables.com/examples-of-data-table-design-on-website/?srsltid=AfmBOooiFgaCEhepkPxMjKlknLlXe5DrXBA70GgH-TN4SKH9IeqXjUcn

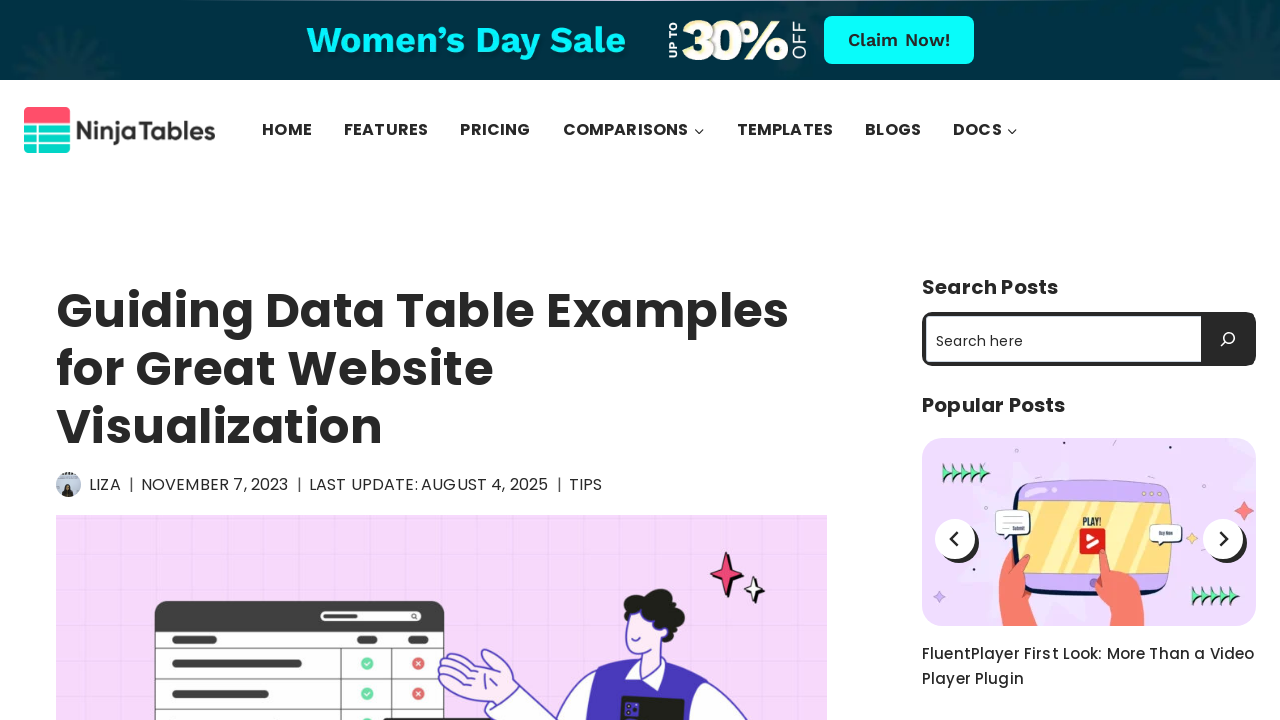

Waited for table rows to be visible
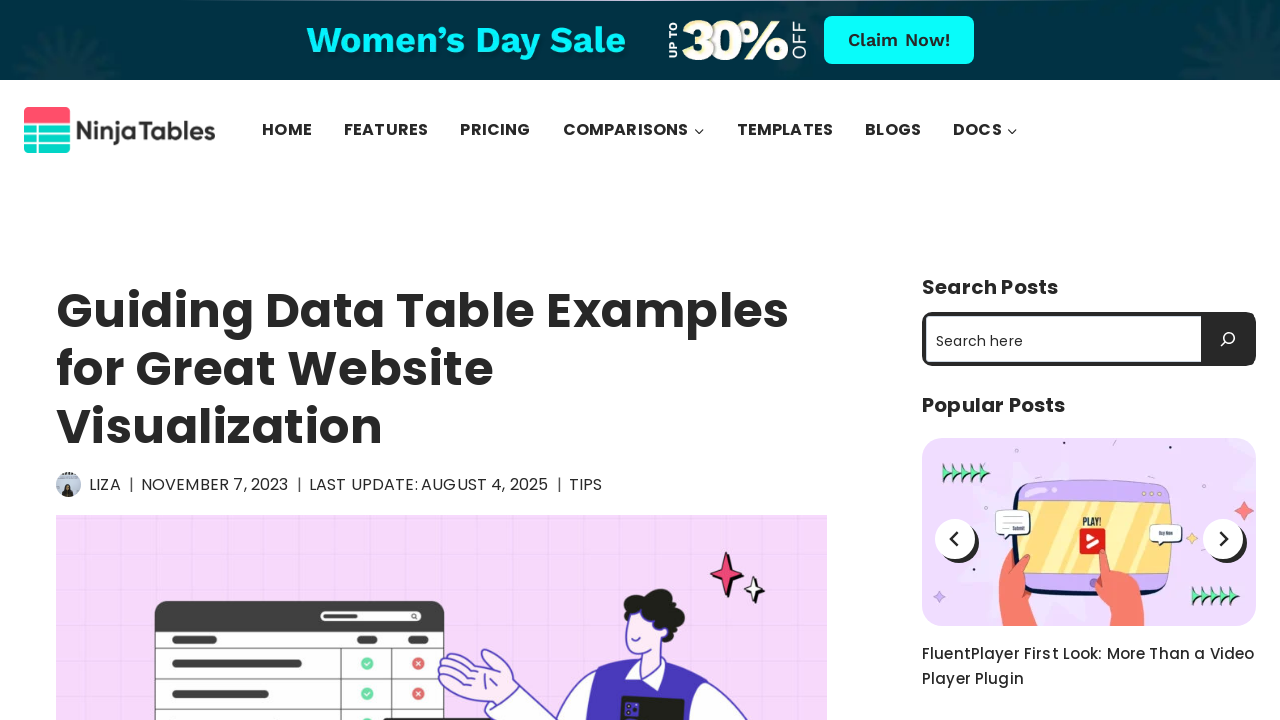

Waited for table cells to be visible
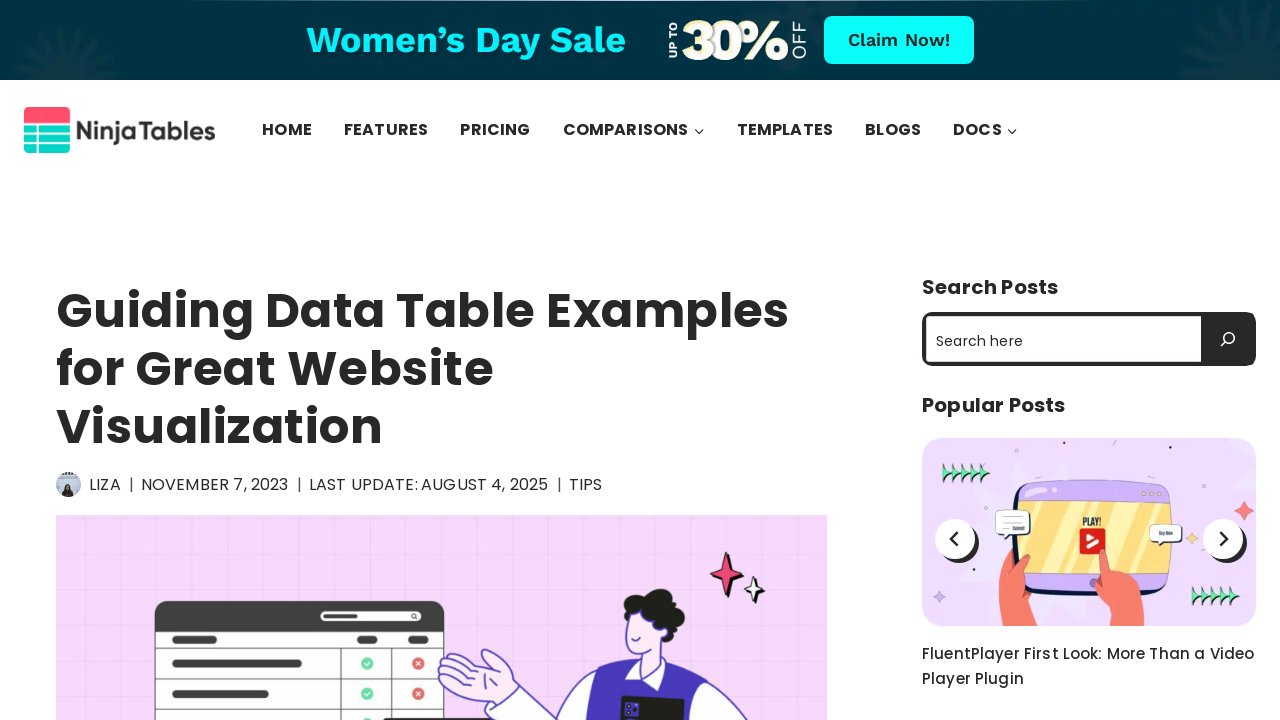

Located all table rows with data-row_id attribute
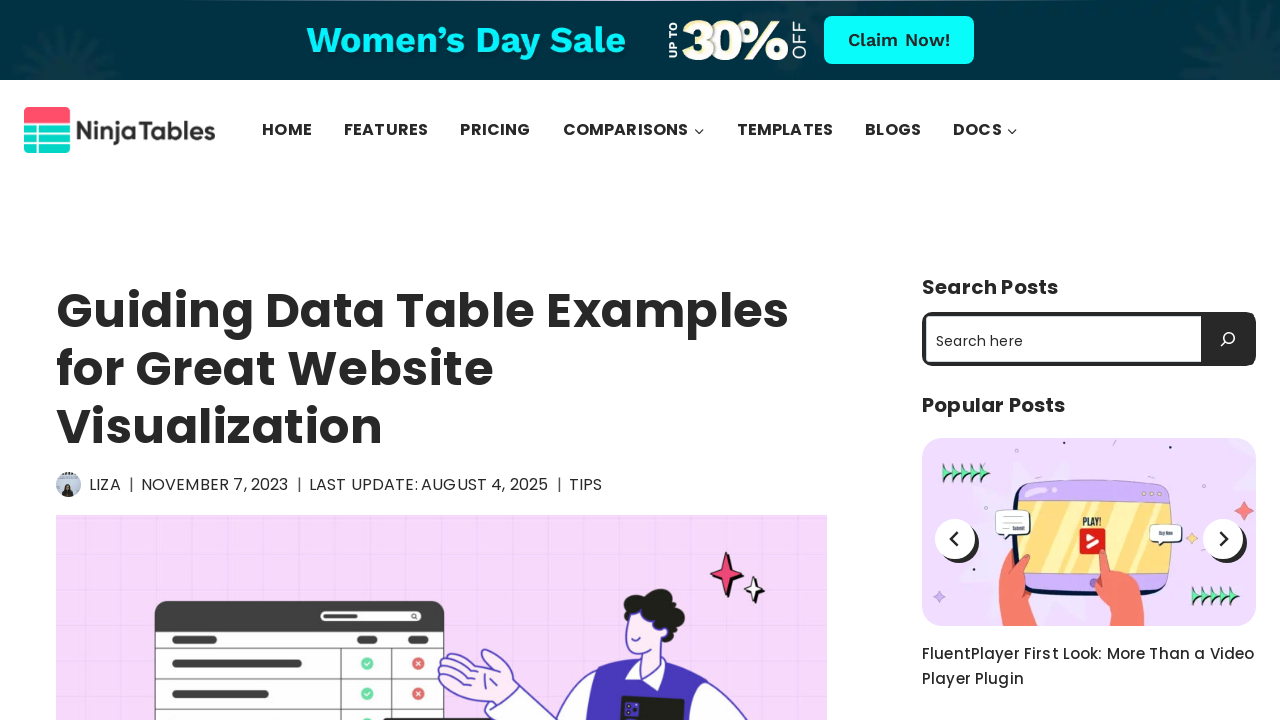

Waited for first table row to be visible
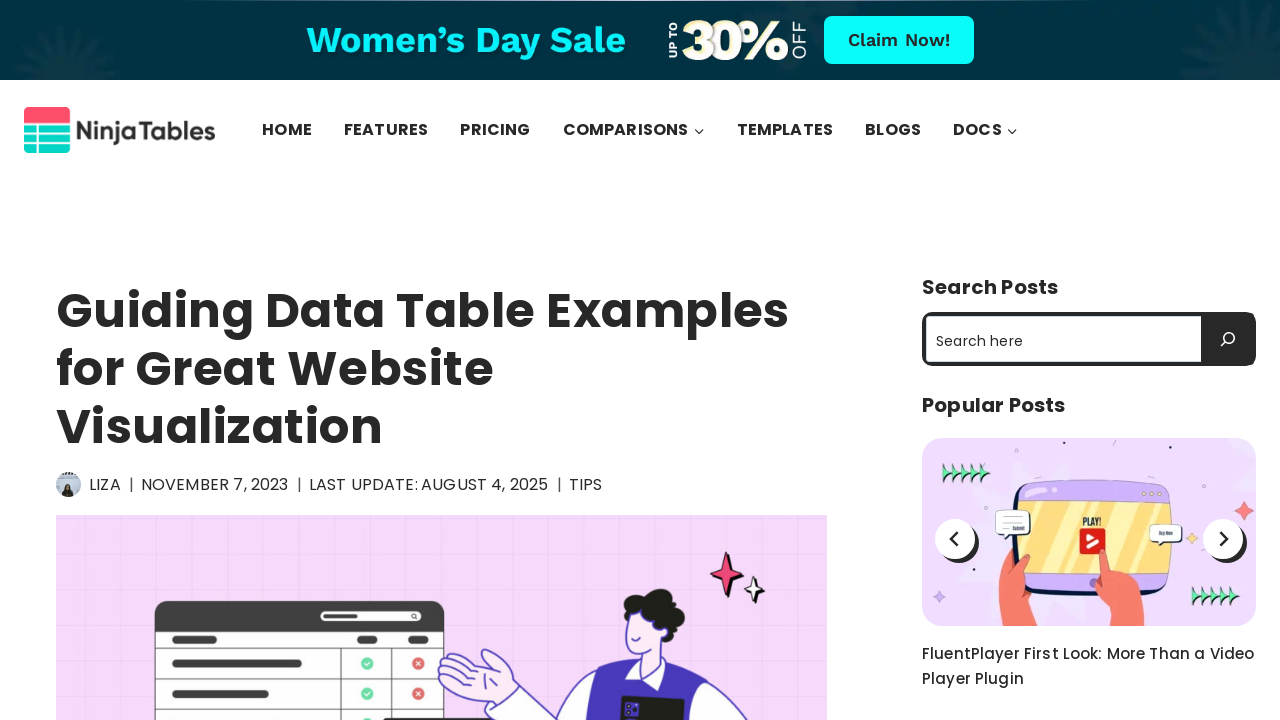

Located all cells in the first table row
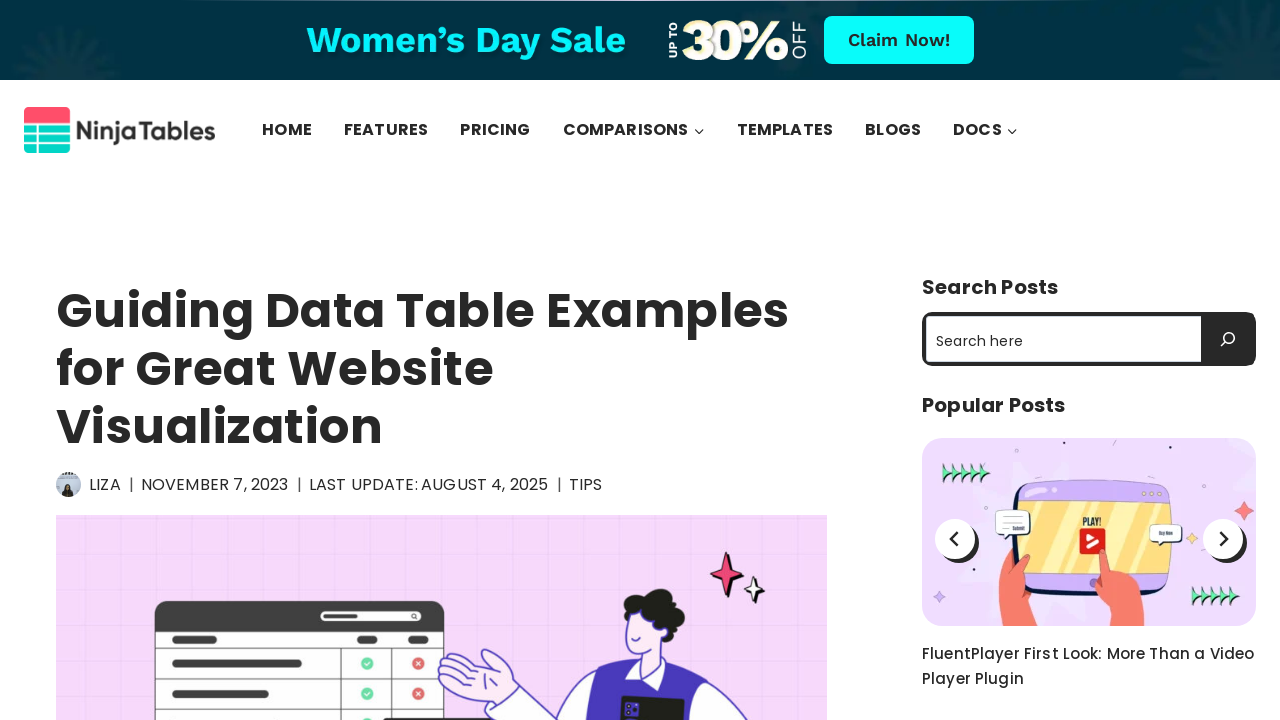

Verified first cell in first row is visible - web table with rows and columns loaded successfully
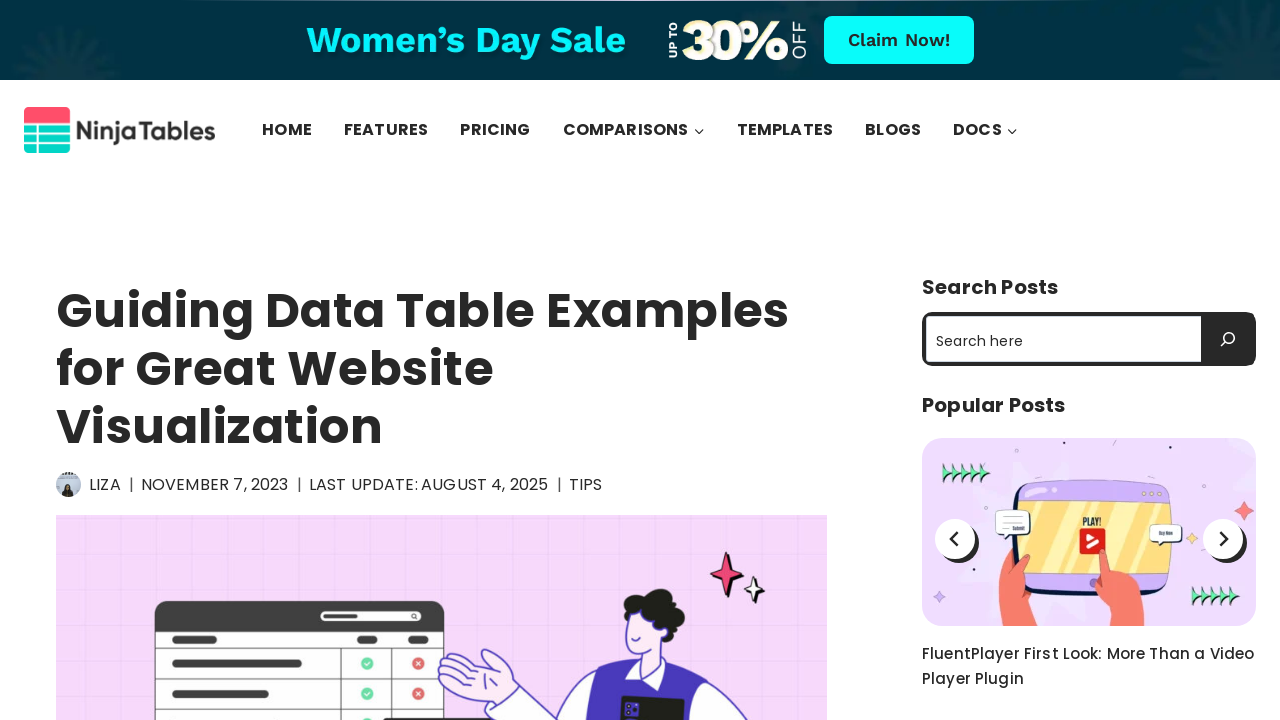

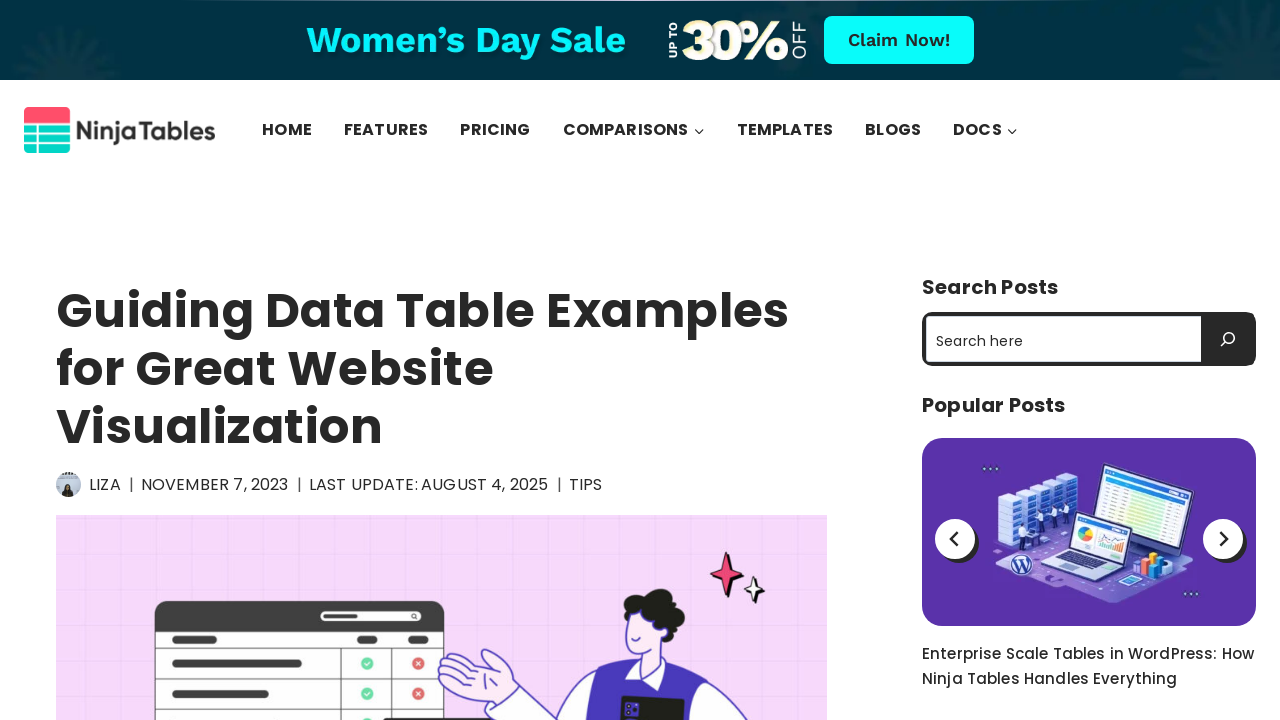